Tests completing a task on the Active filter view, which should hide it from the active view.

Starting URL: https://todomvc4tasj.herokuapp.com/

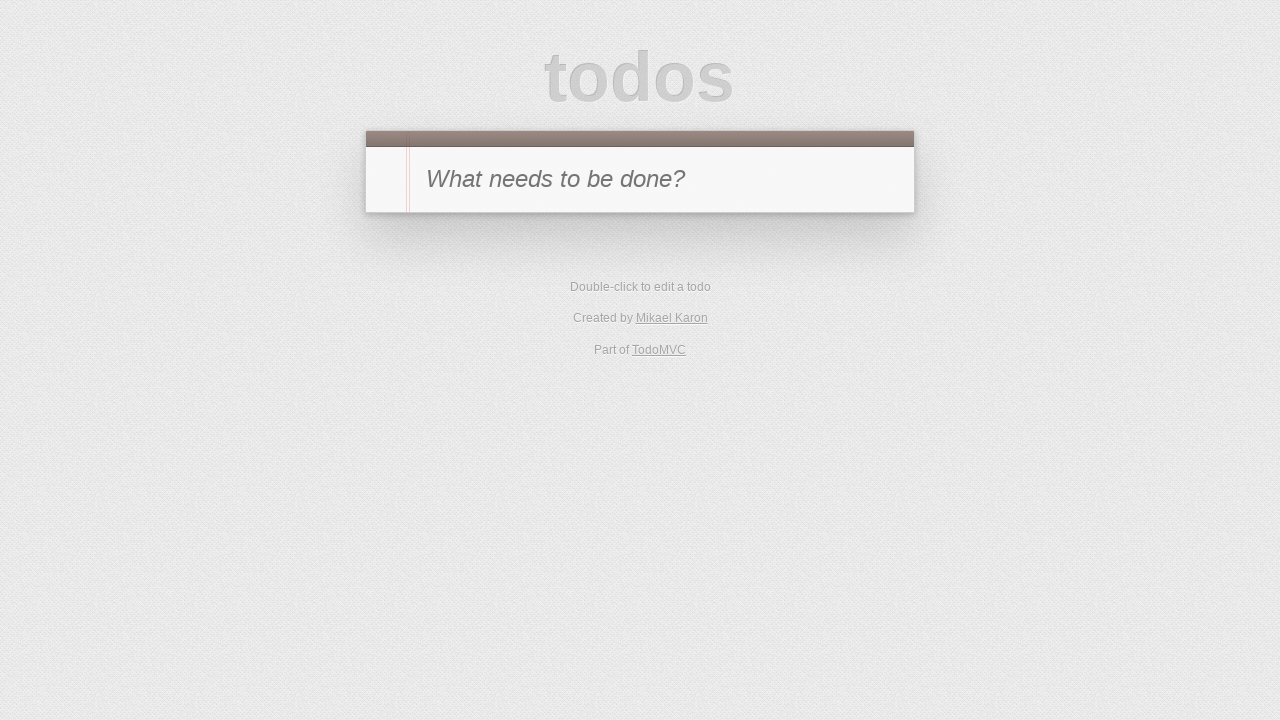

Set localStorage with one completed task and one active task
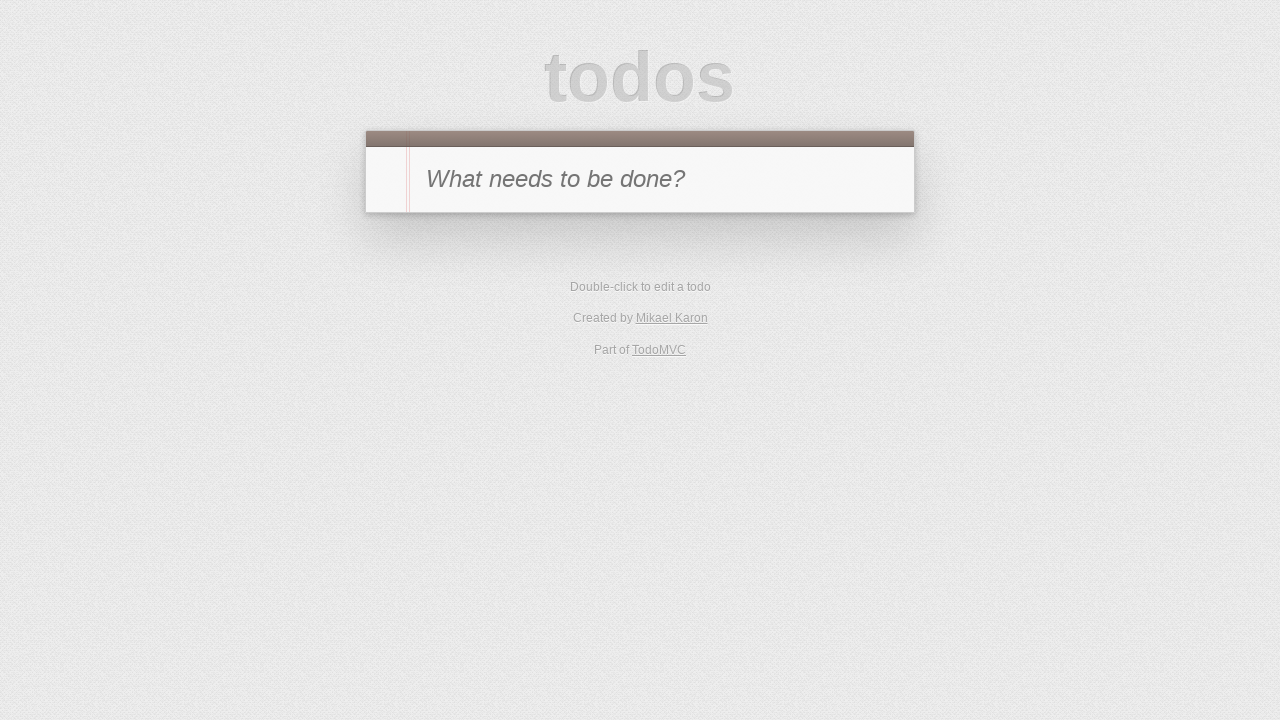

Reloaded page to apply localStorage changes
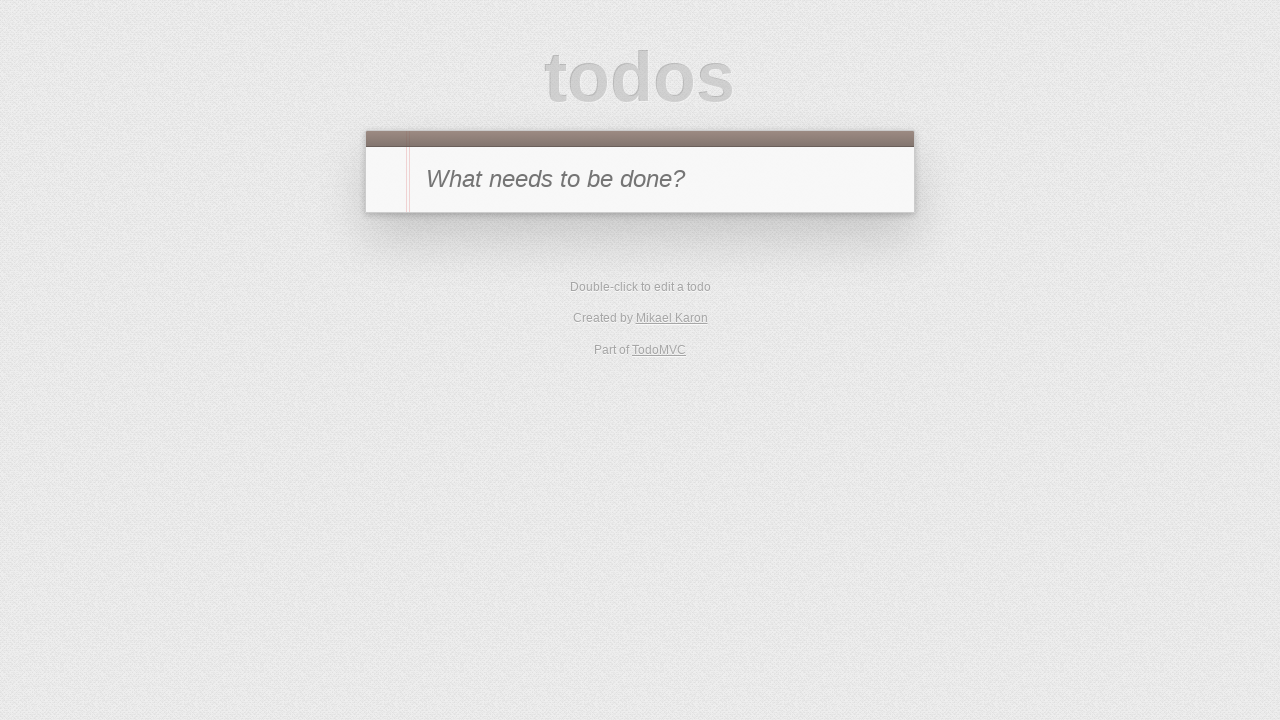

Clicked Active filter to show only active tasks at (614, 351) on text=Active
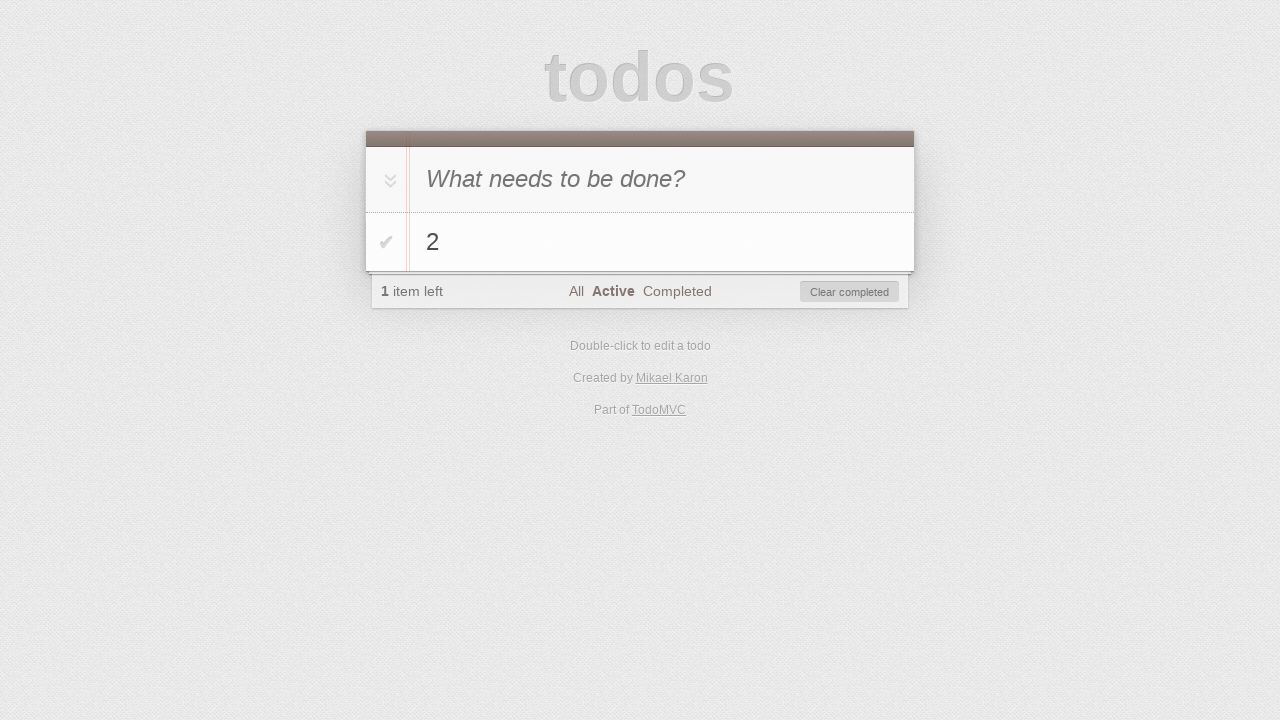

Clicked toggle checkbox on task '2' to mark it as complete at (386, 242) on #todo-list li:has-text('2') .toggle
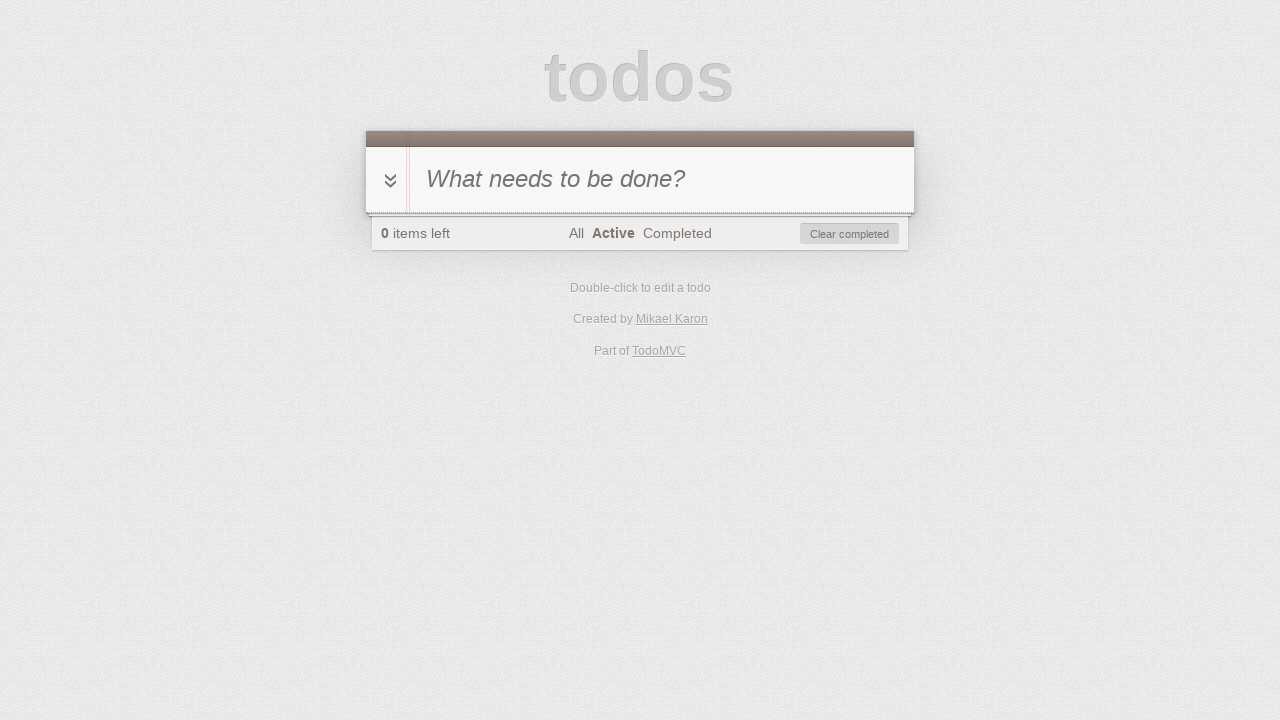

Verified that no active tasks are visible (all tasks completed)
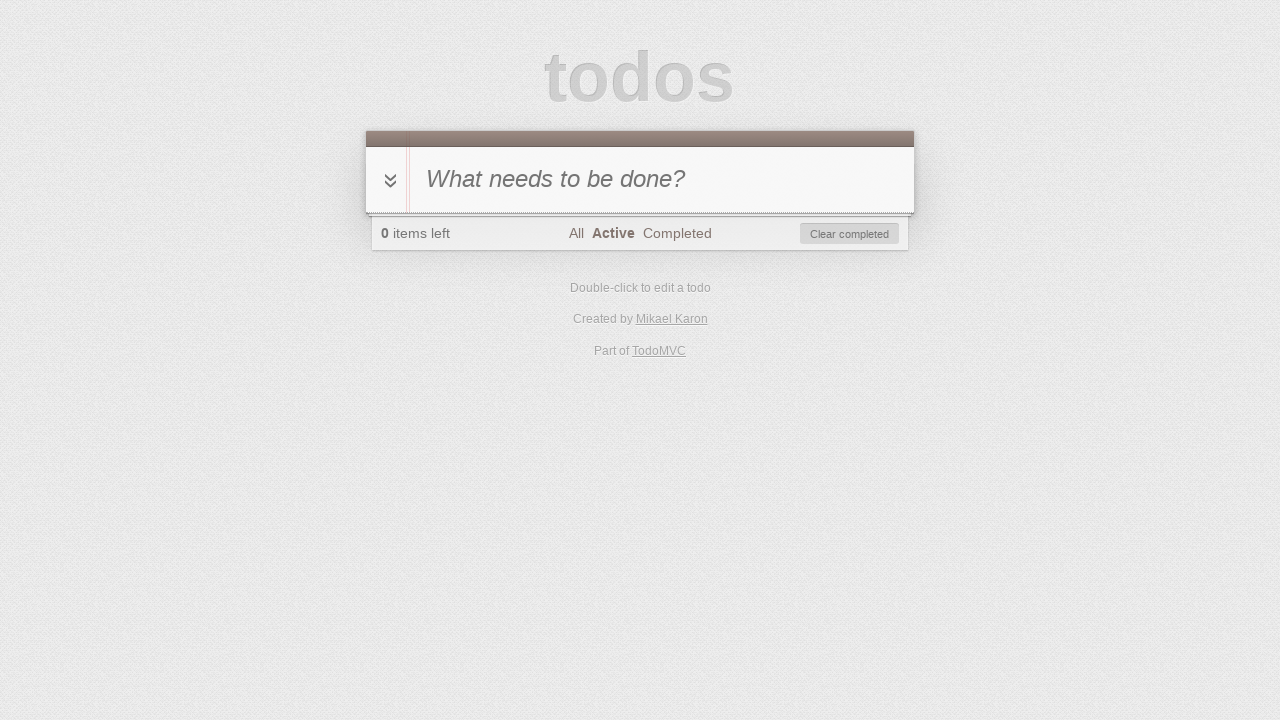

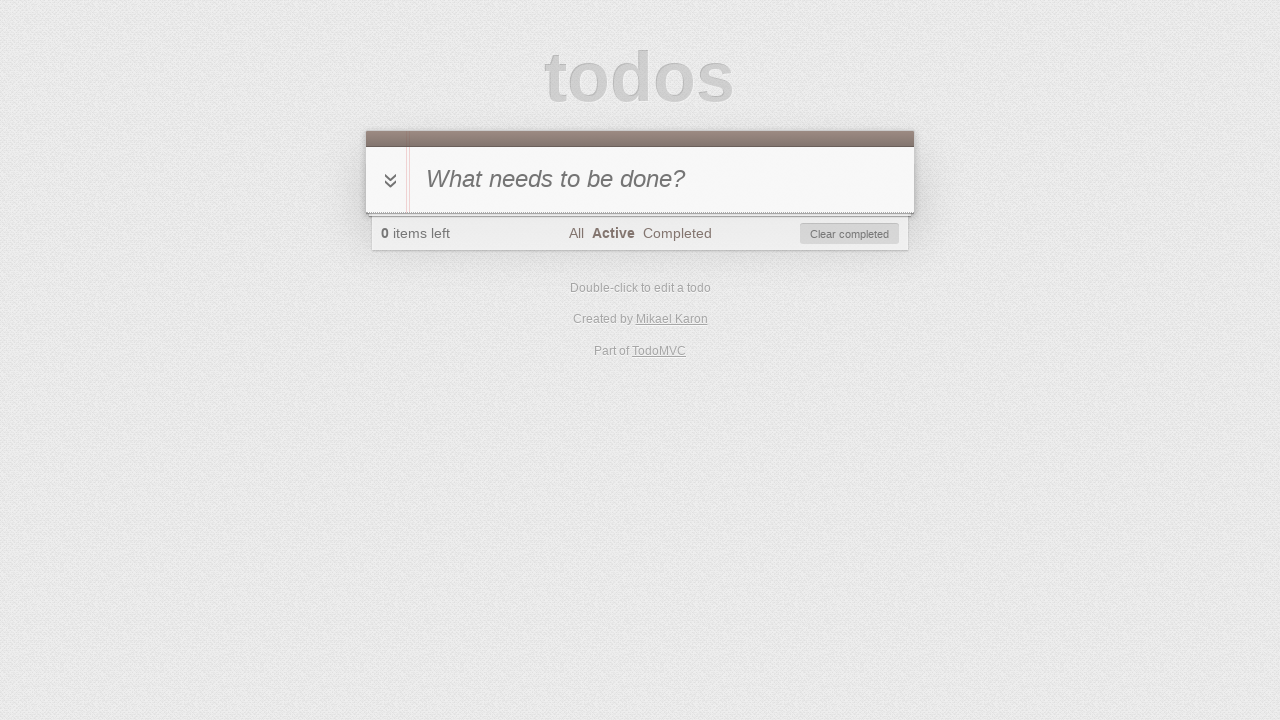